Tests right-click context menu functionality by performing a right-click on a button, selecting "Paste" from the context menu, and accepting the resulting alert dialog

Starting URL: https://swisnl.github.io/jQuery-contextMenu/demo.html

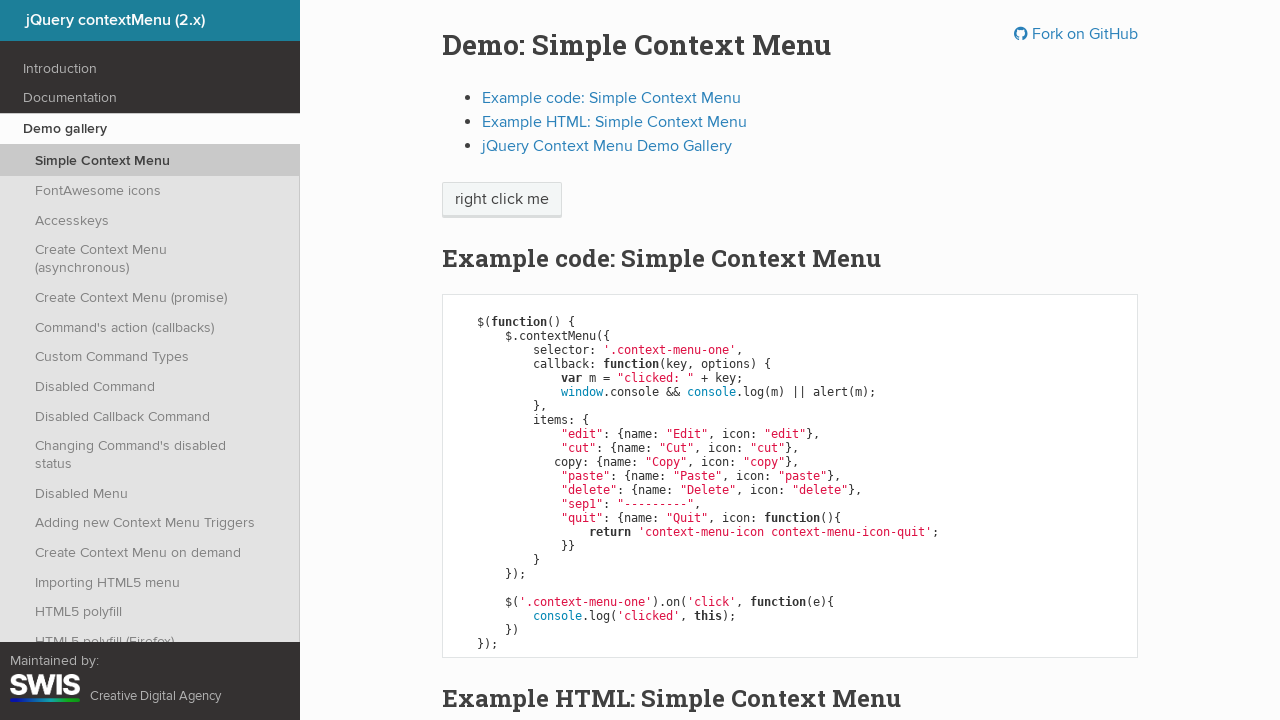

Right-click button element is visible and ready
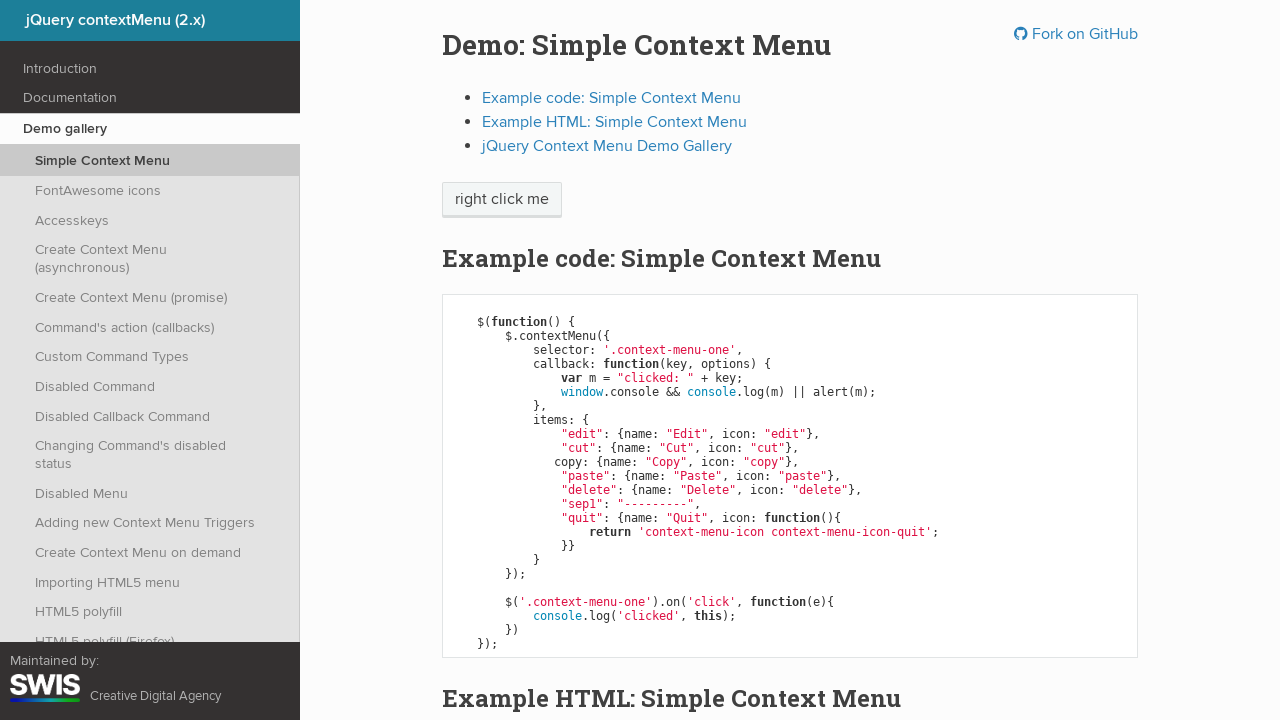

Performed right-click on the button to open context menu at (502, 200) on //span[text()='right click me']
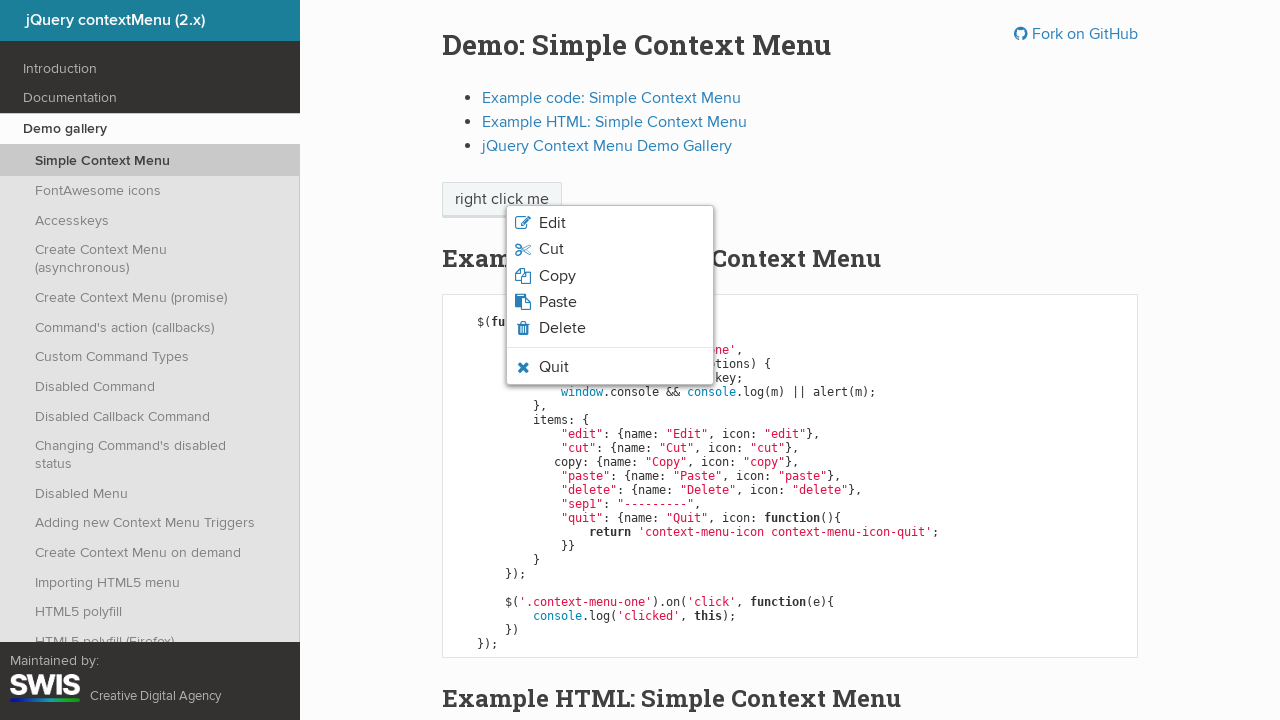

Clicked 'Paste' option from the context menu at (558, 302) on xpath=//span[text()='Paste']
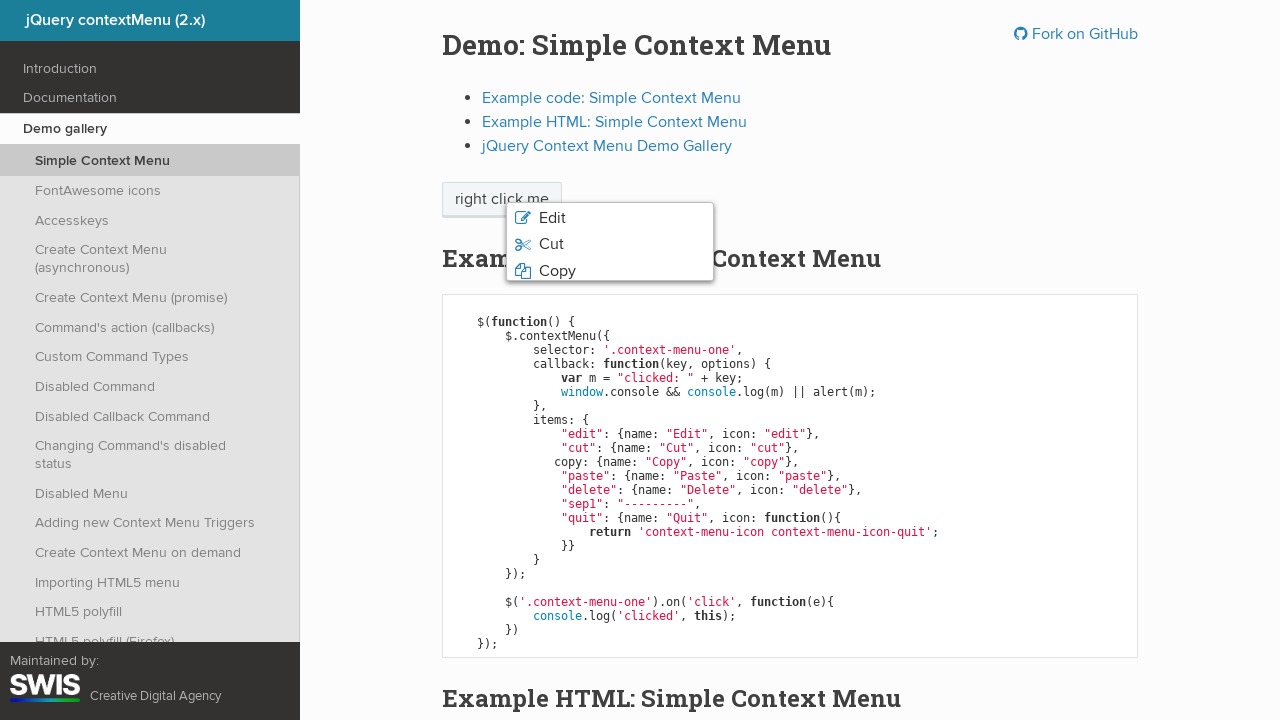

Alert dialog handler registered and accepted
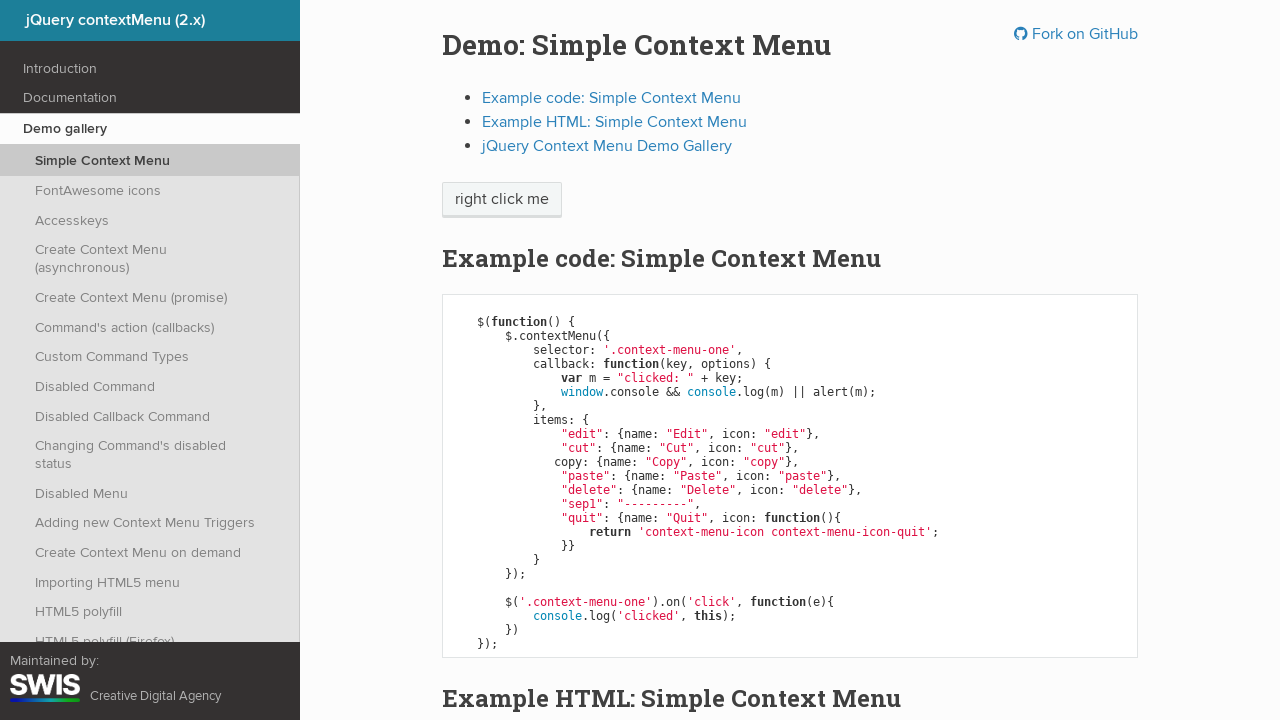

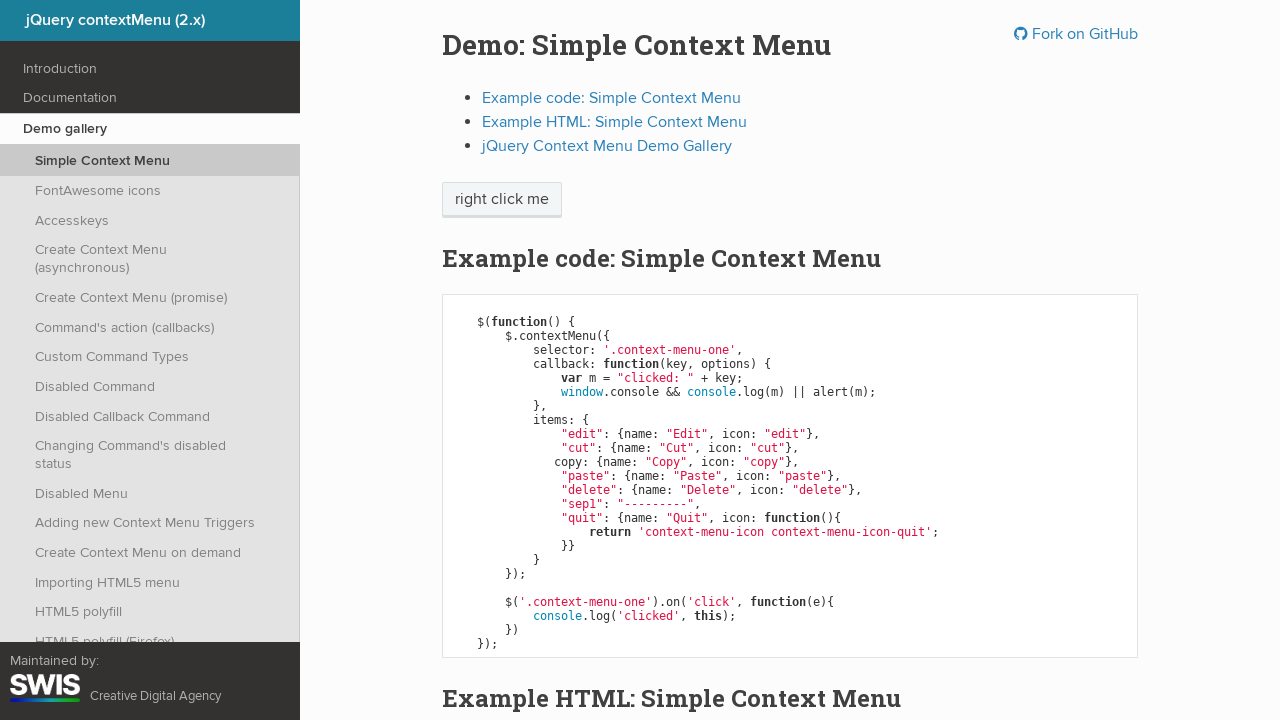